Navigates to GeeksforGeeks website and clicks on the dark mode toggle button to switch the site's theme.

Starting URL: https://www.geeksforgeeks.org/

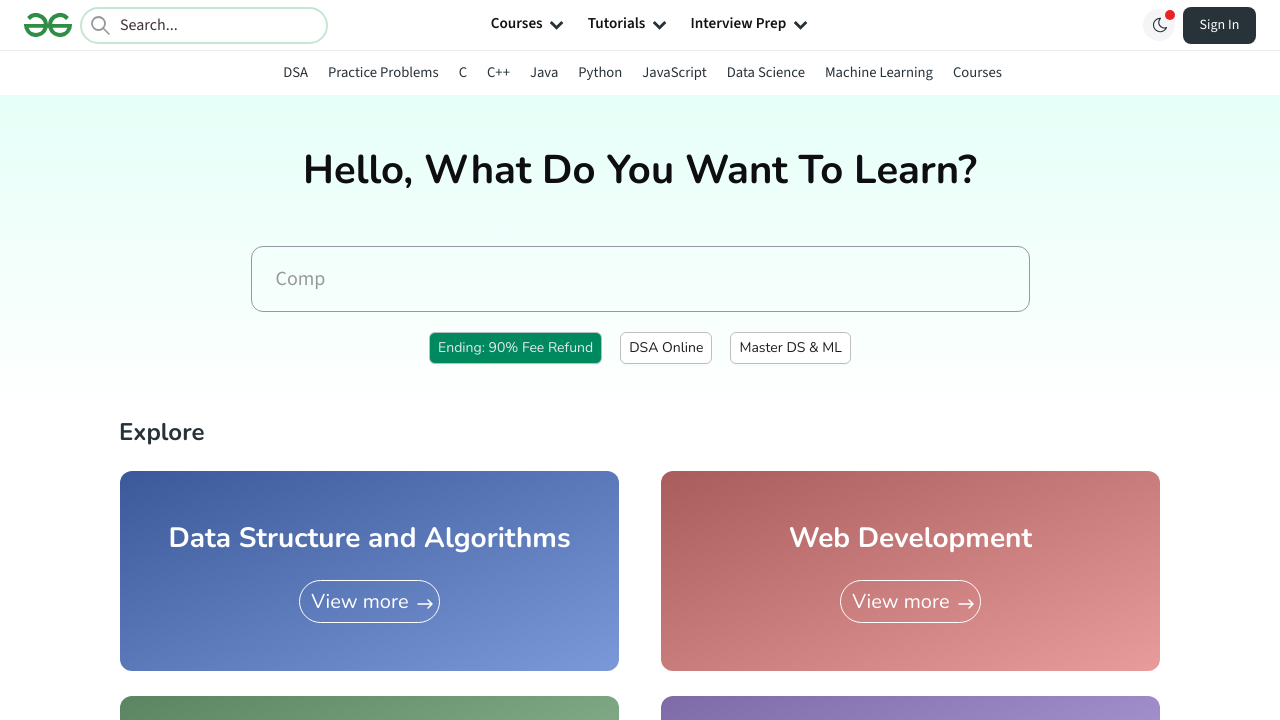

Waited for GeeksforGeeks page to fully load
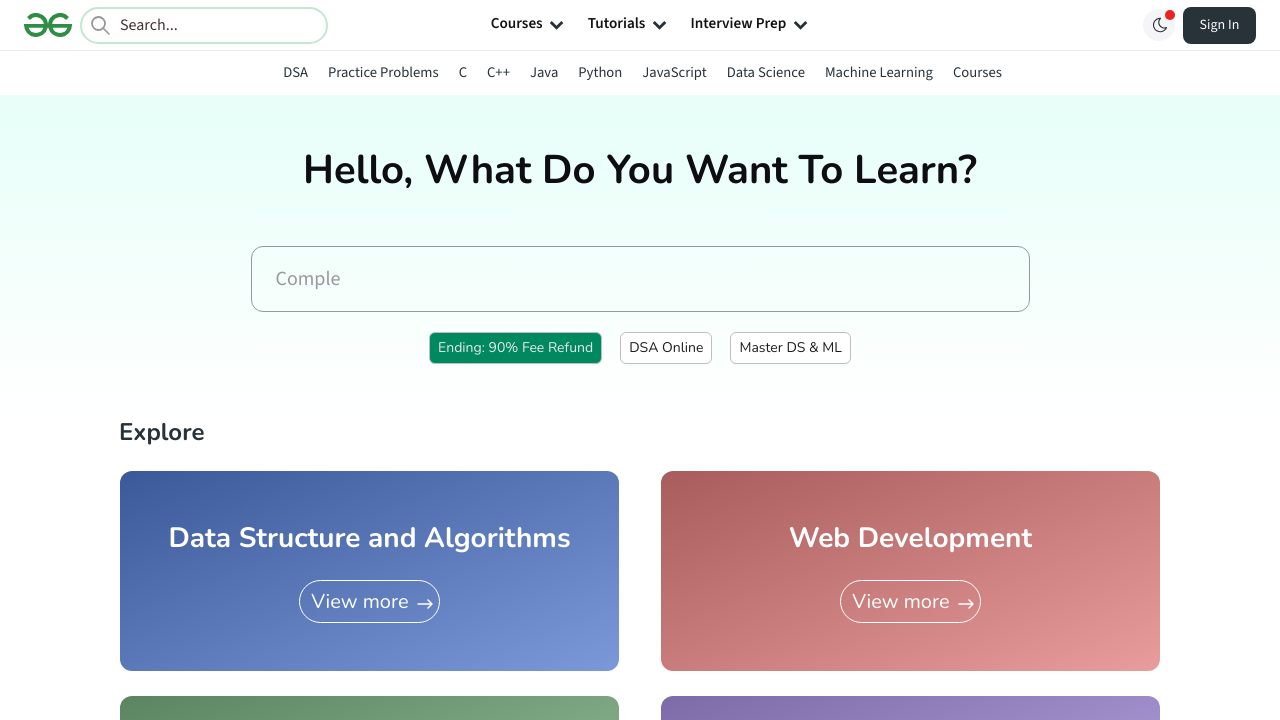

Clicked on dark mode toggle button to switch theme at (1159, 25) on .darkMode-wrap
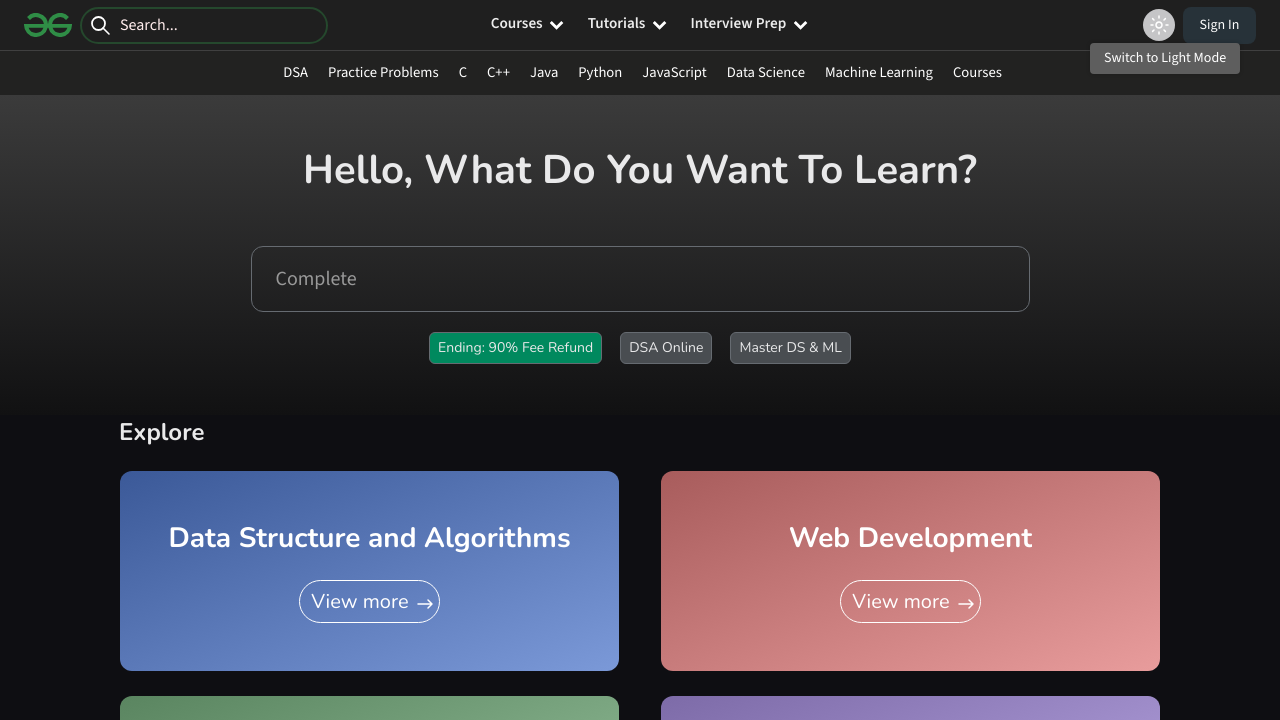

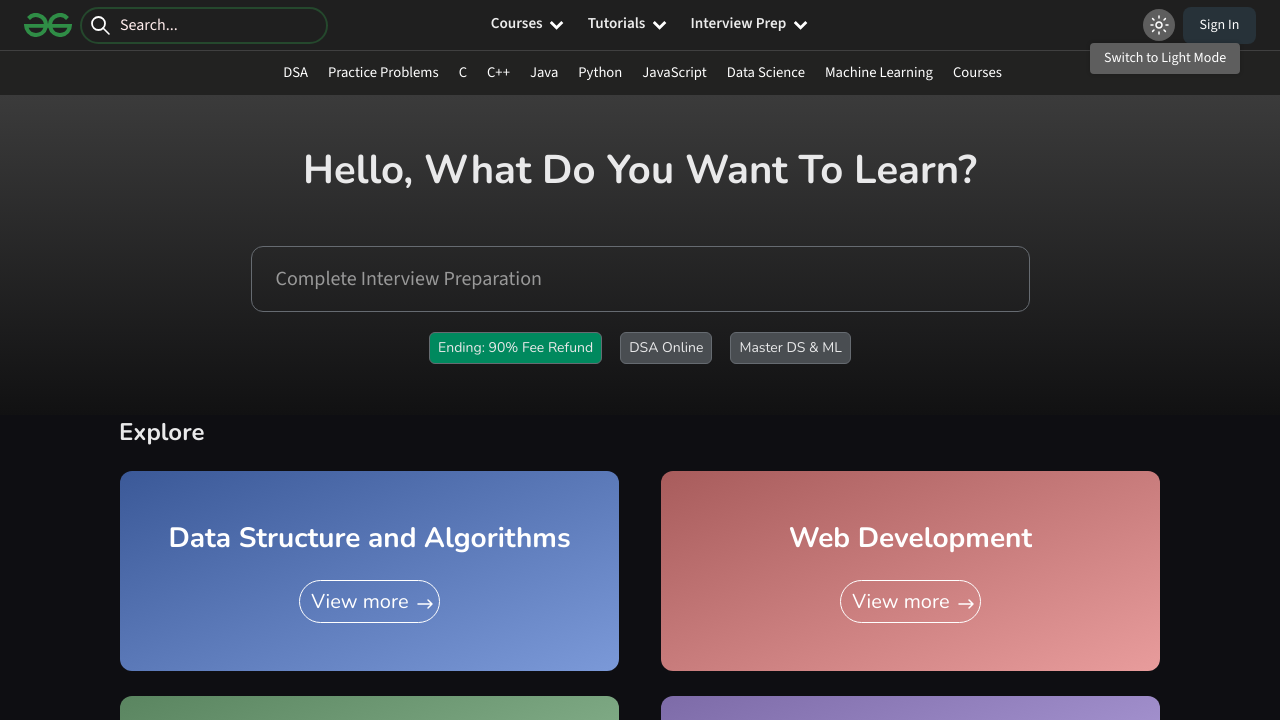